Tests marking individual todo items as complete by checking their checkboxes

Starting URL: https://demo.playwright.dev/todomvc

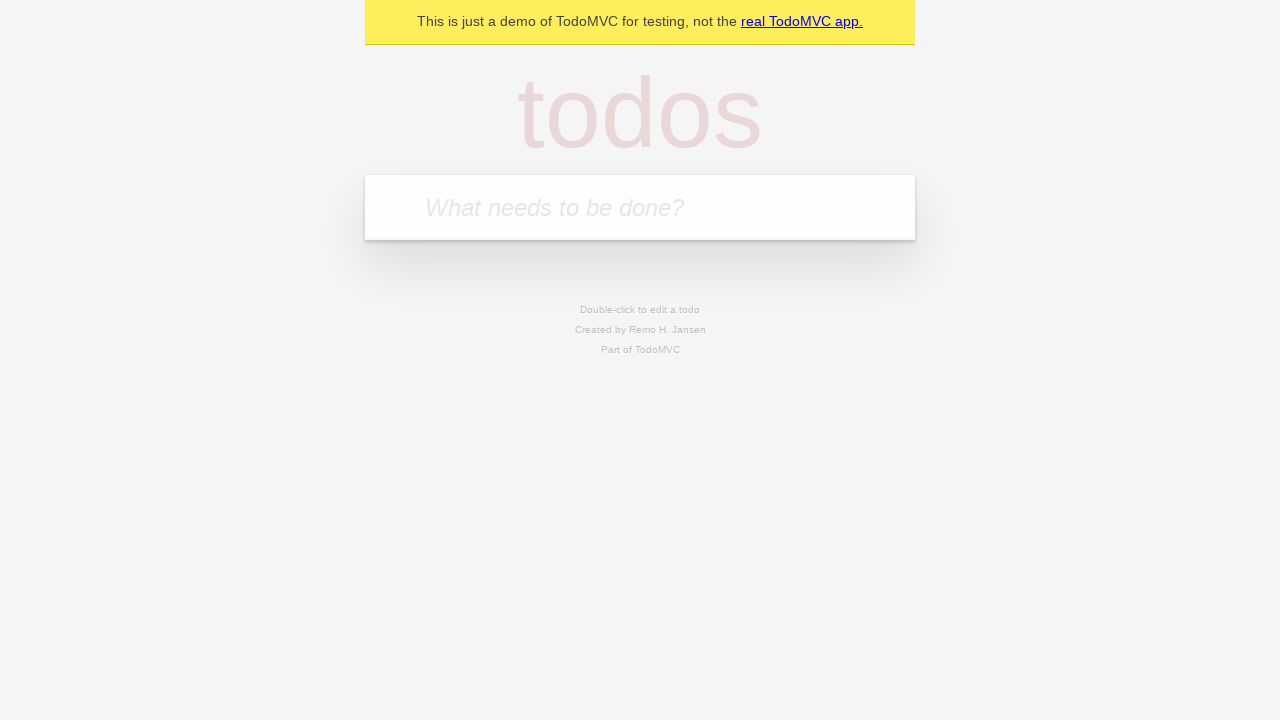

Located the 'What needs to be done?' input field
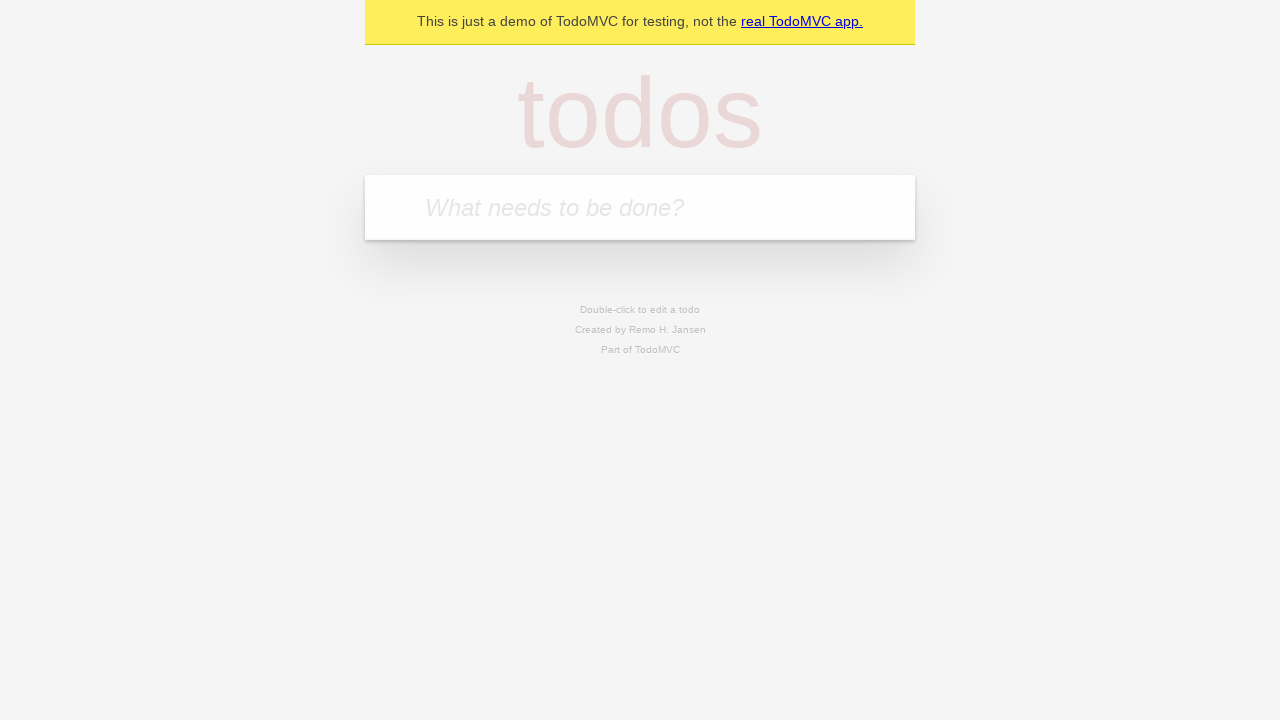

Filled input field with 'buy some cheese' on internal:attr=[placeholder="What needs to be done?"i]
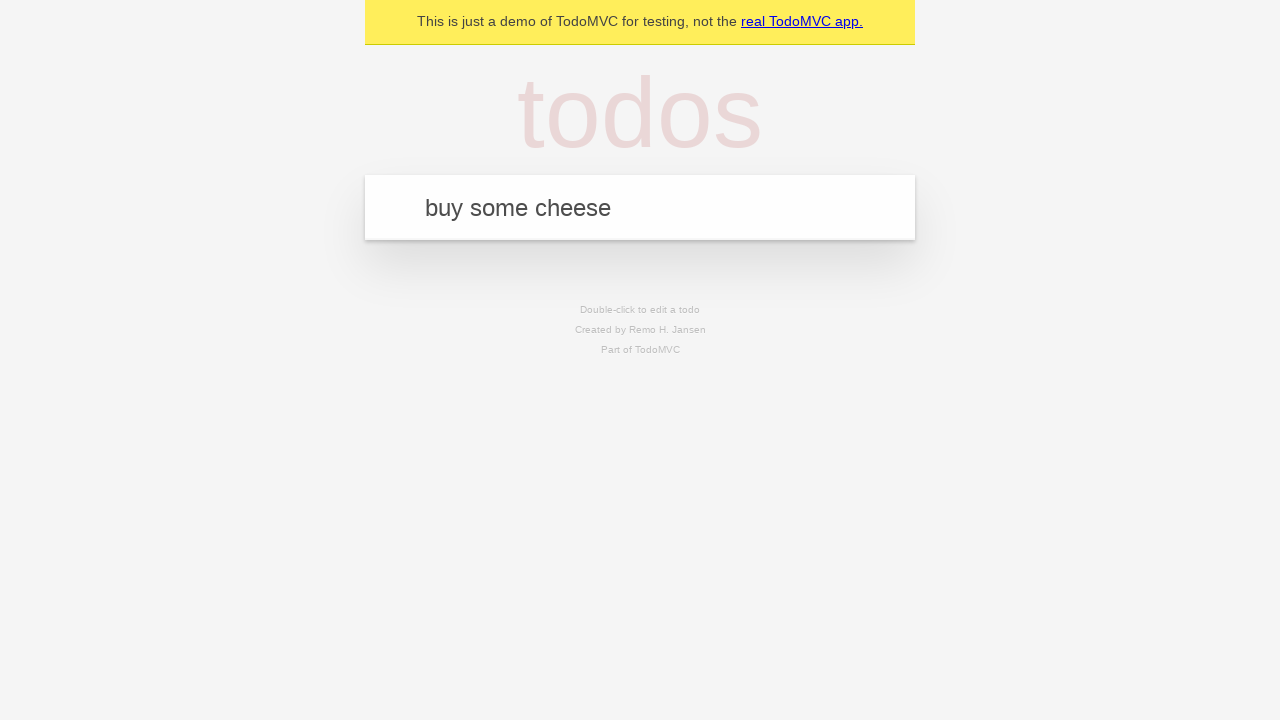

Pressed Enter to create first todo item on internal:attr=[placeholder="What needs to be done?"i]
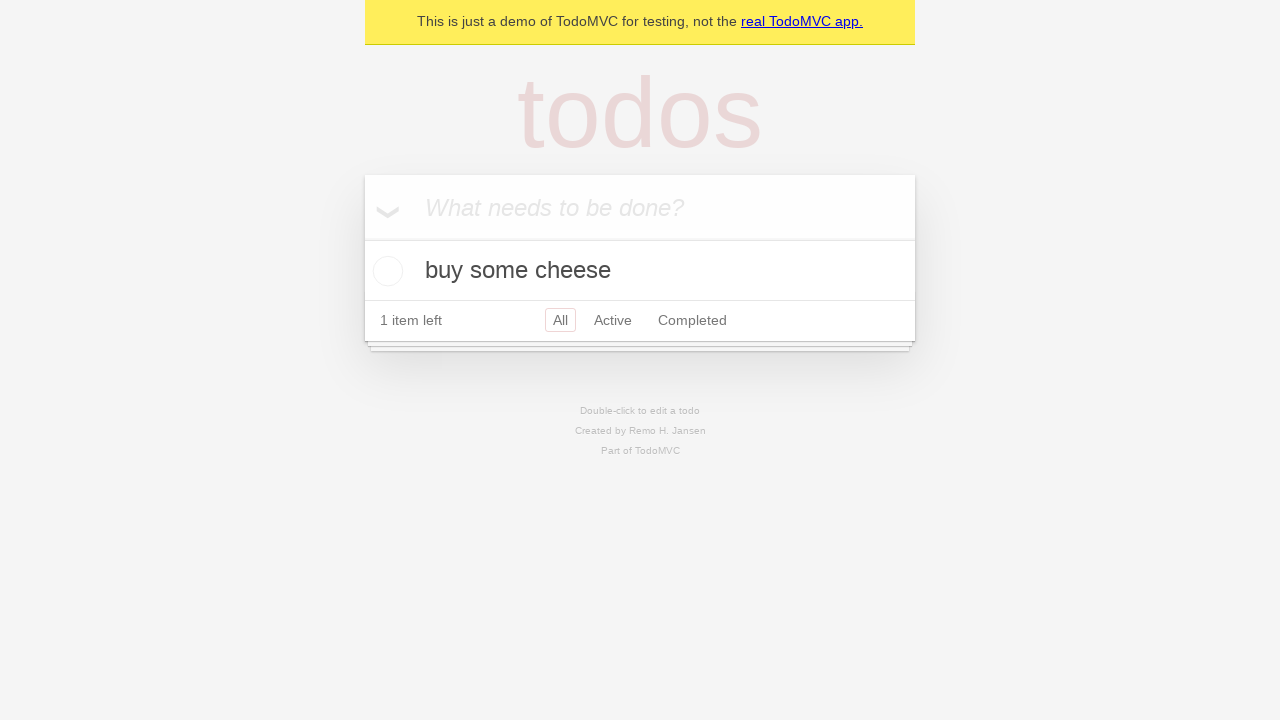

Filled input field with 'feed the cat' on internal:attr=[placeholder="What needs to be done?"i]
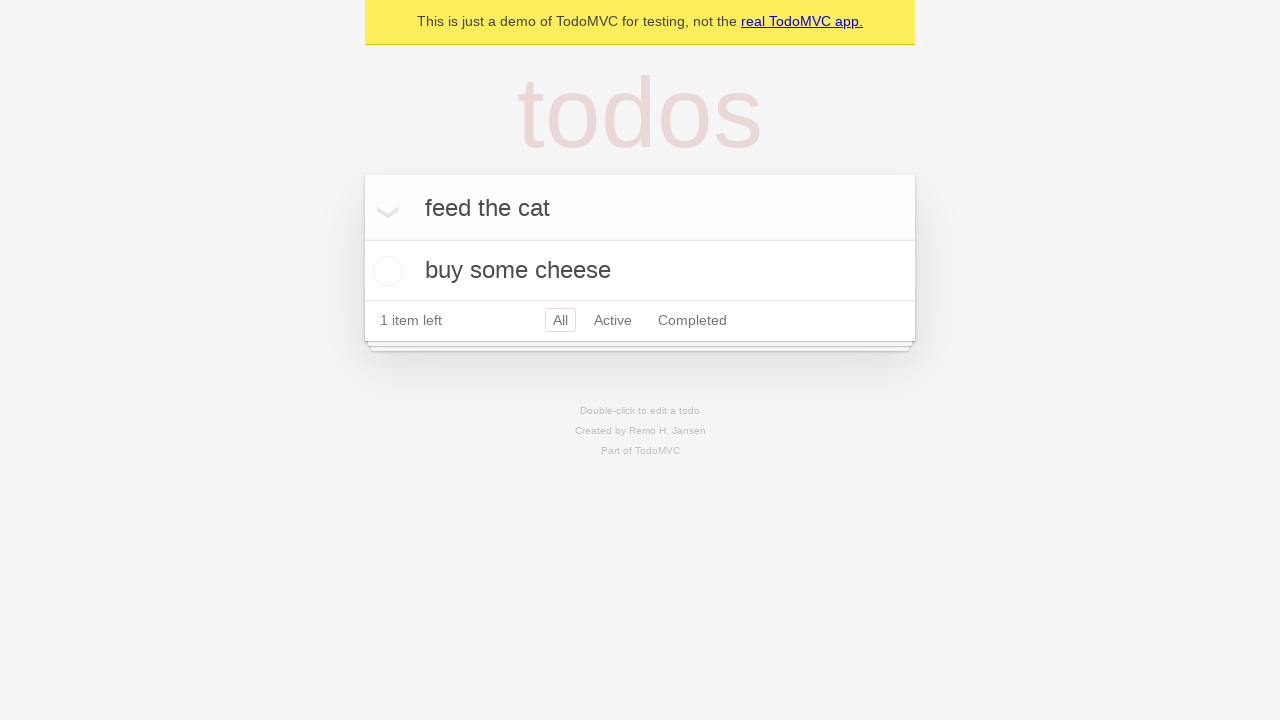

Pressed Enter to create second todo item on internal:attr=[placeholder="What needs to be done?"i]
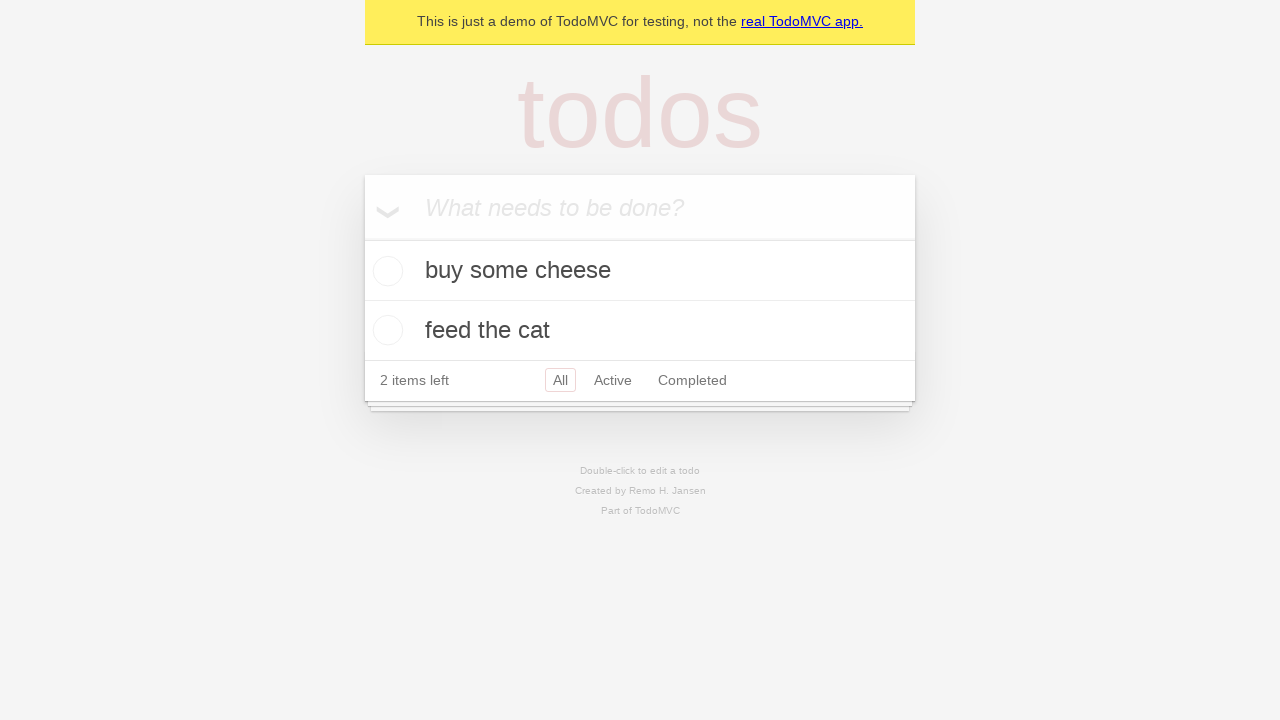

Located first todo item
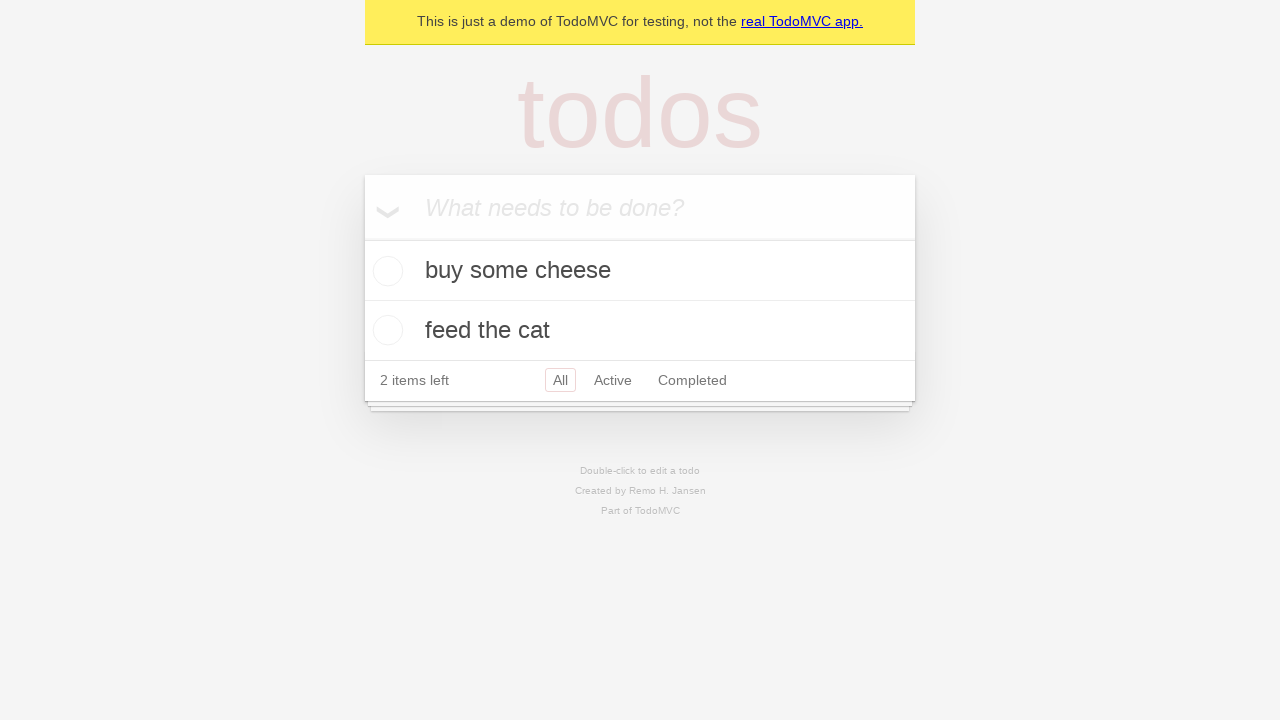

Checked the checkbox for first todo item 'buy some cheese' at (385, 271) on internal:testid=[data-testid="todo-item"s] >> nth=0 >> internal:role=checkbox
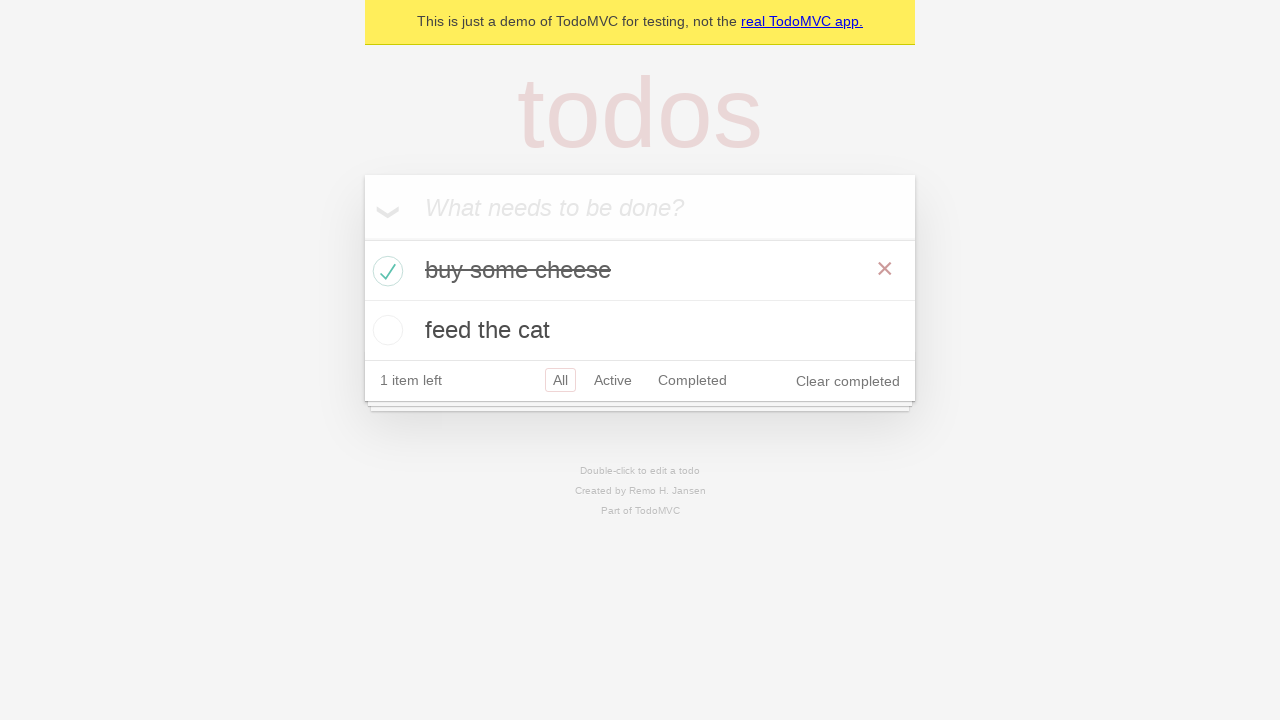

Located second todo item
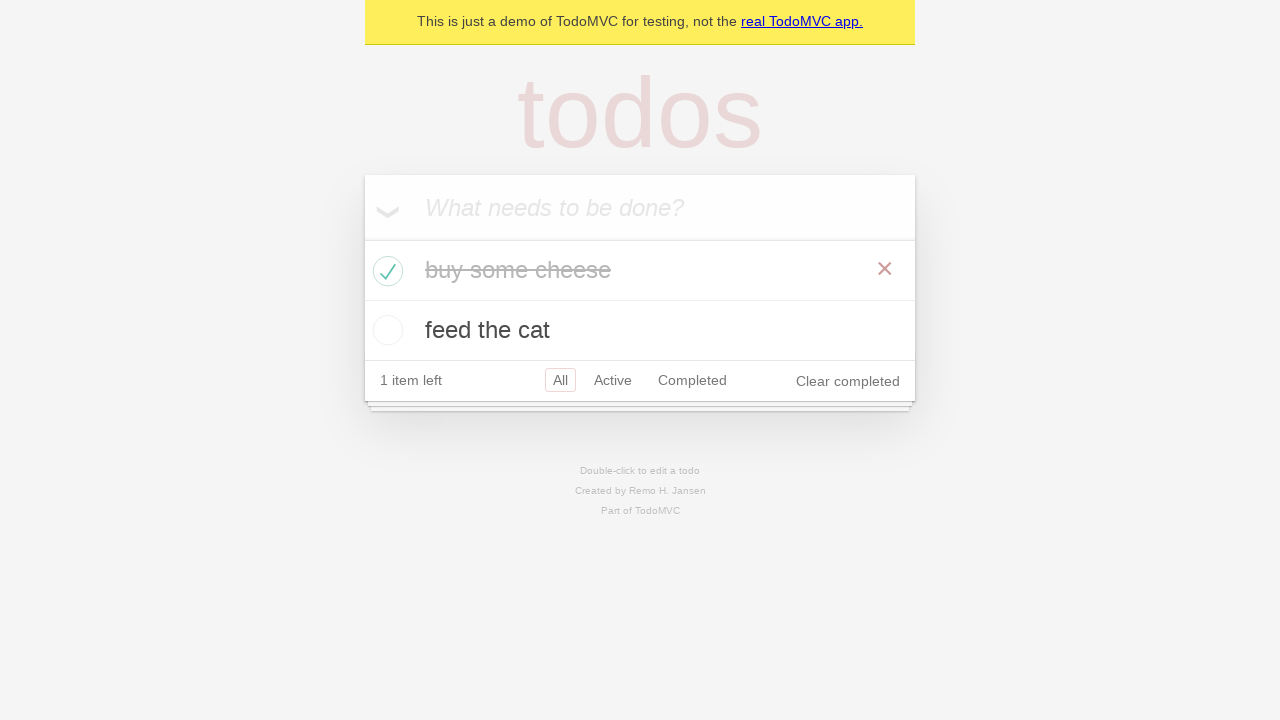

Checked the checkbox for second todo item 'feed the cat' at (385, 330) on internal:testid=[data-testid="todo-item"s] >> nth=1 >> internal:role=checkbox
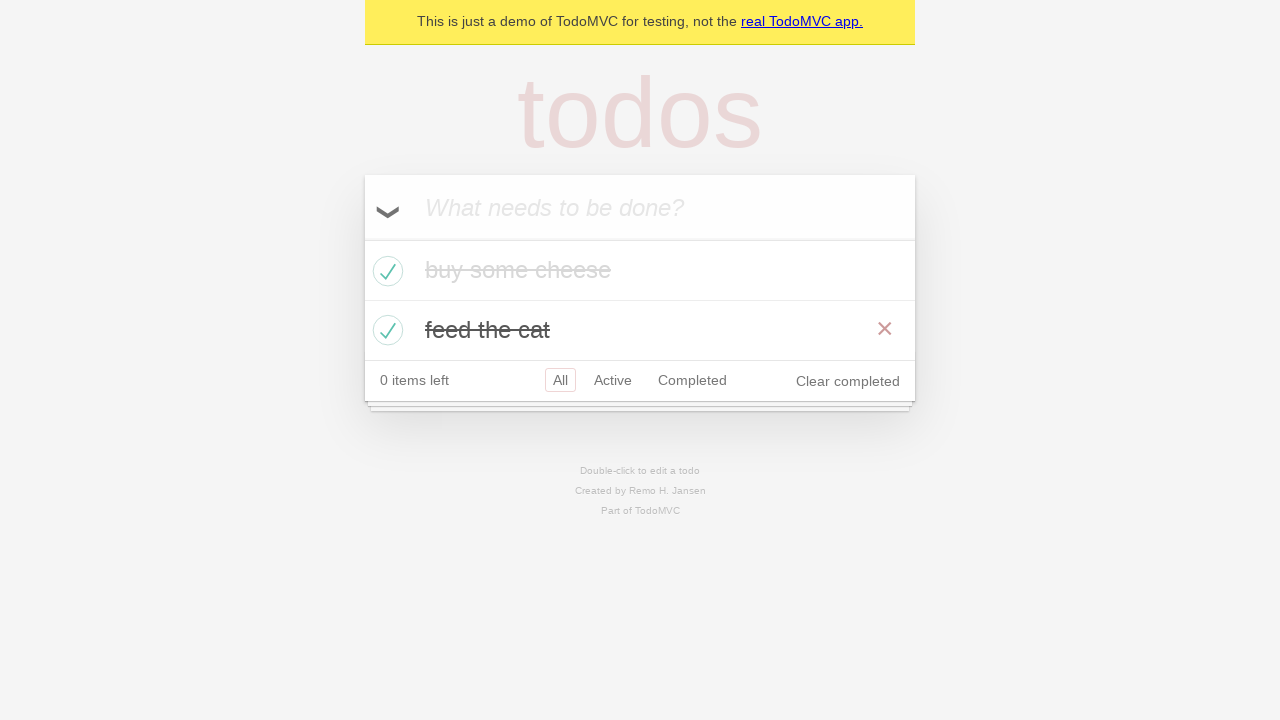

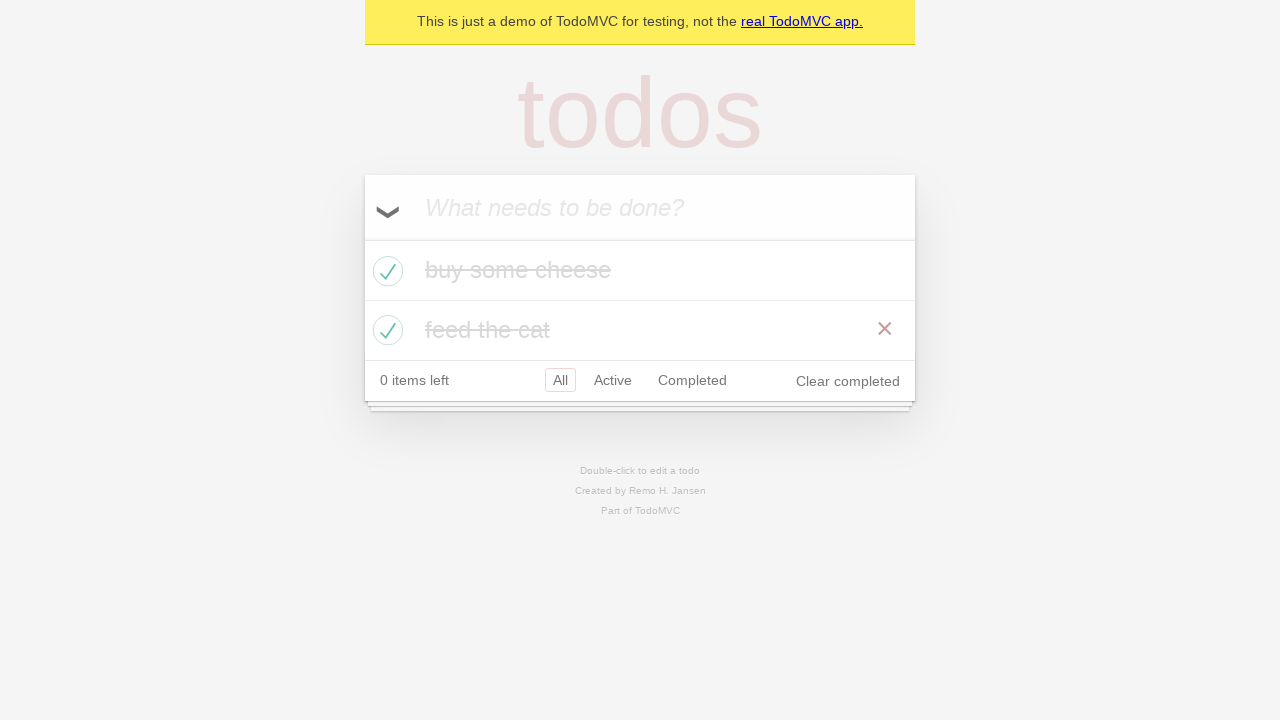